Navigates to Rahul Shetty Academy website and verifies the page loads by checking the title and URL are accessible.

Starting URL: https://rahulshettyacademy.com/

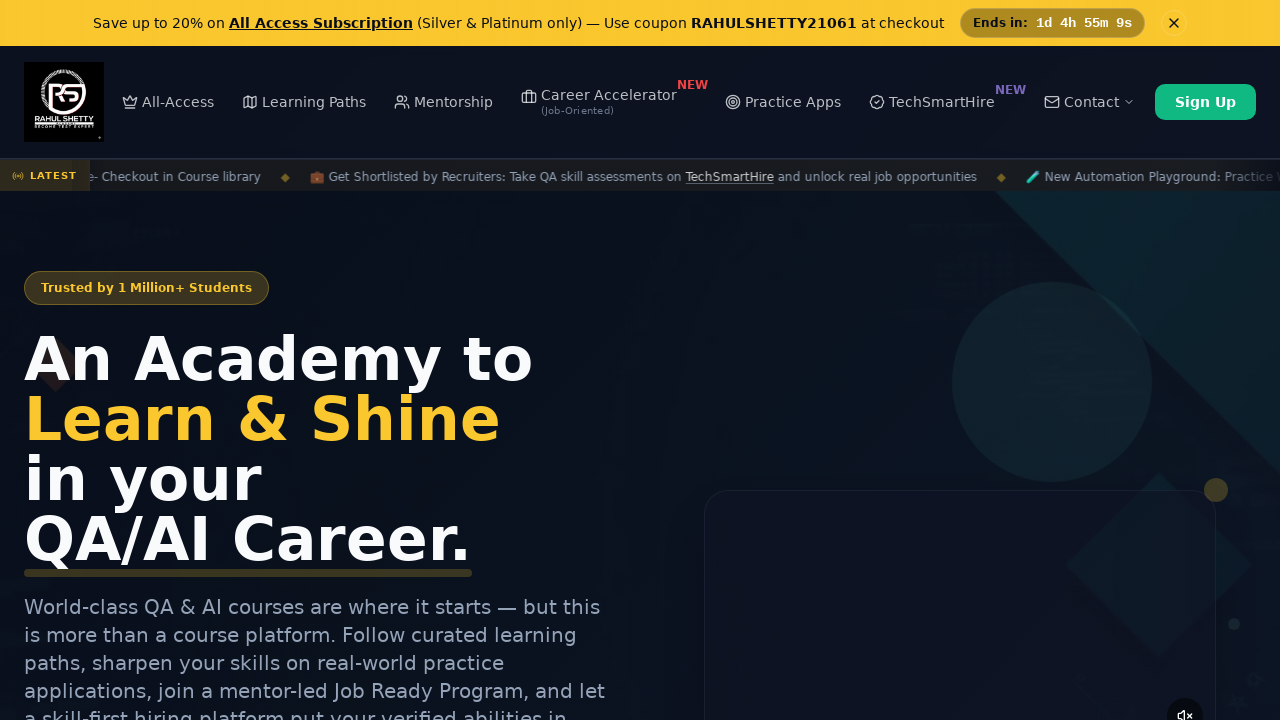

Waited for page to fully load (domcontentloaded state)
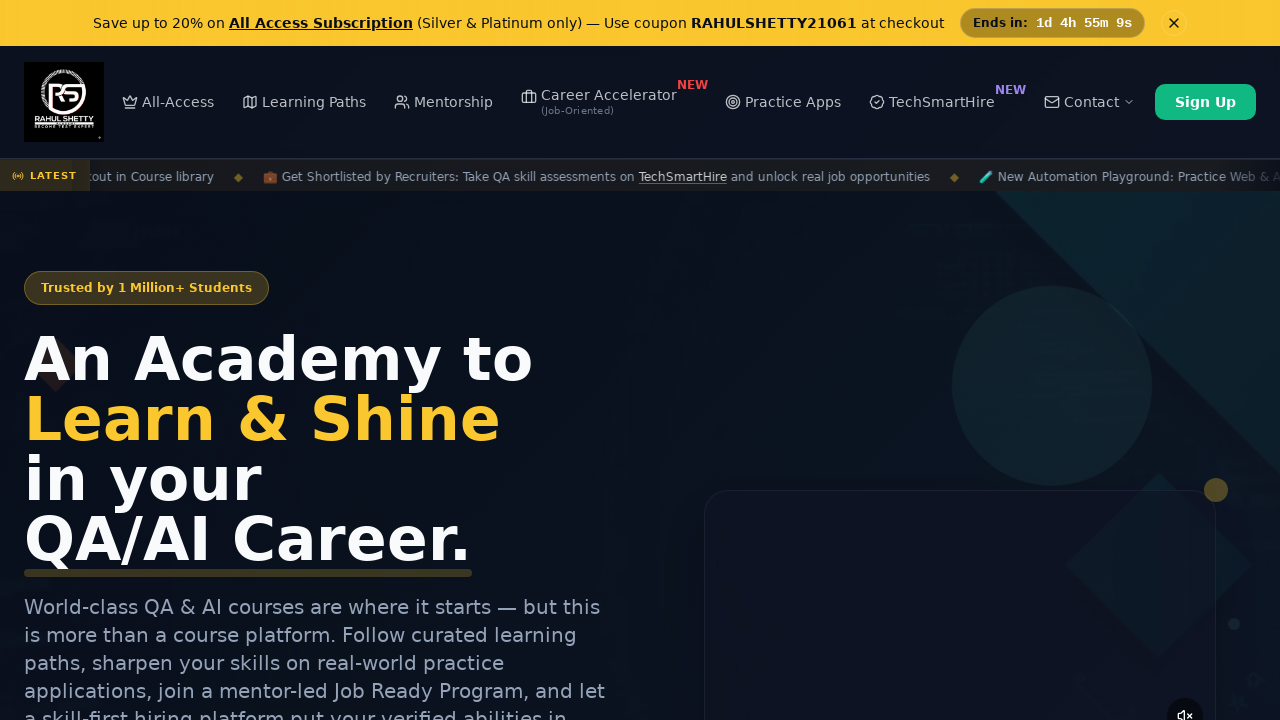

Retrieved page title: 'Rahul Shetty Academy | QA Automation, Playwright, AI Testing & Online Training'
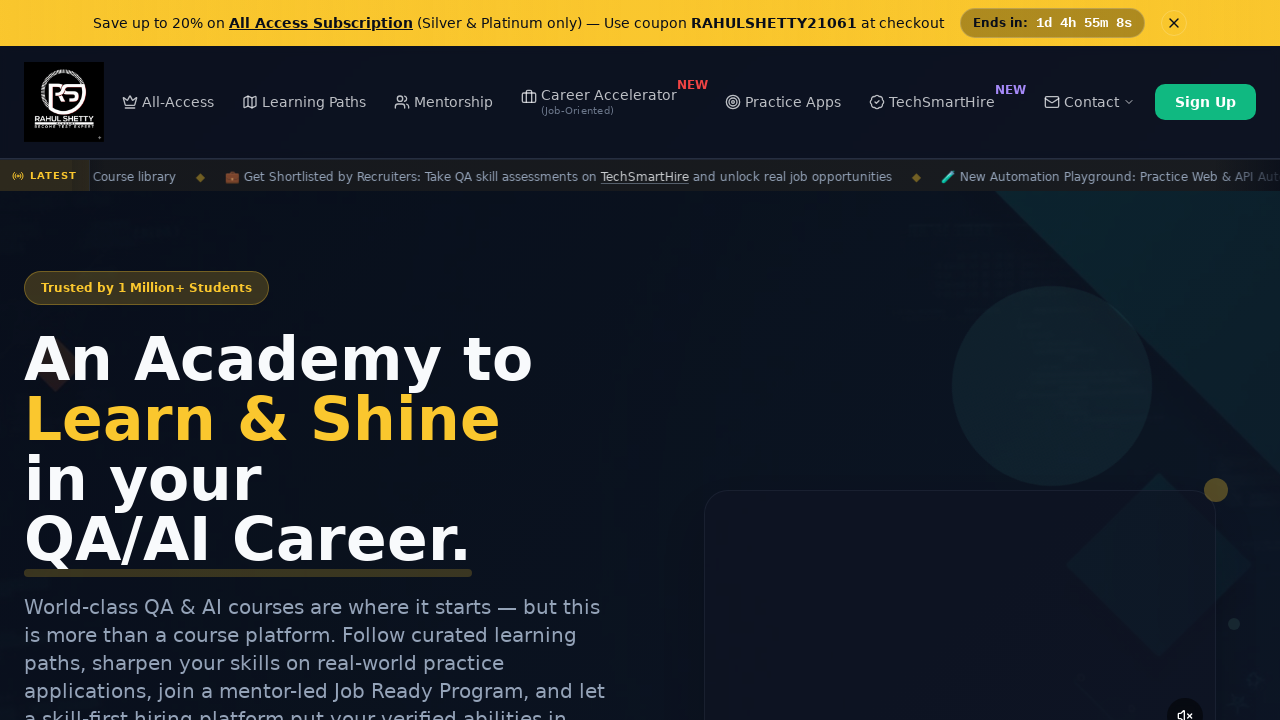

Verified page title is not empty
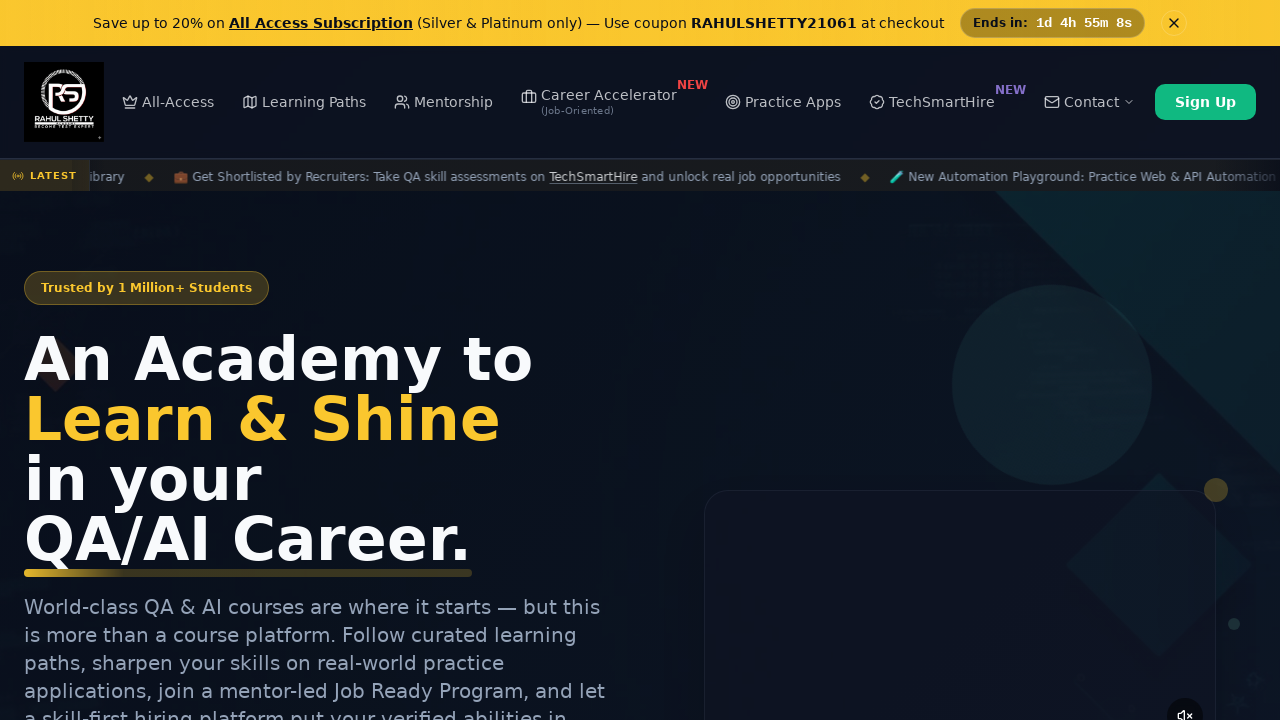

Verified URL contains 'rahulshettyacademy.com': https://rahulshettyacademy.com/
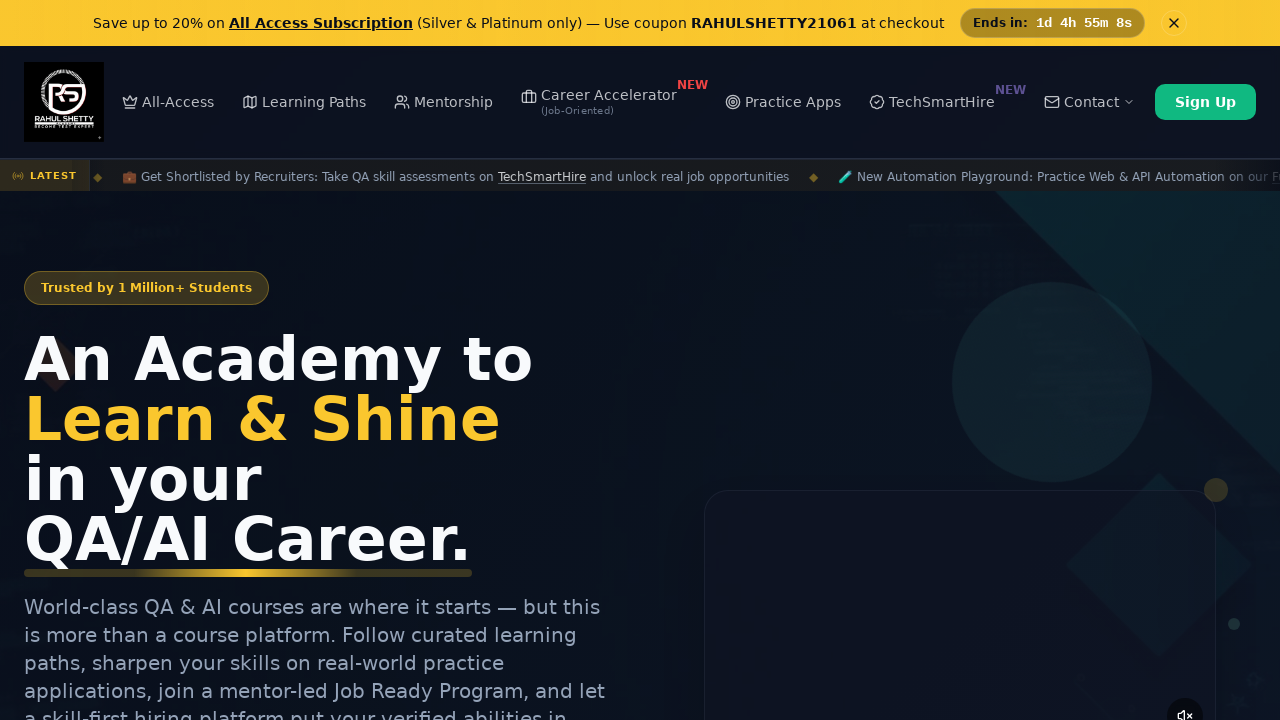

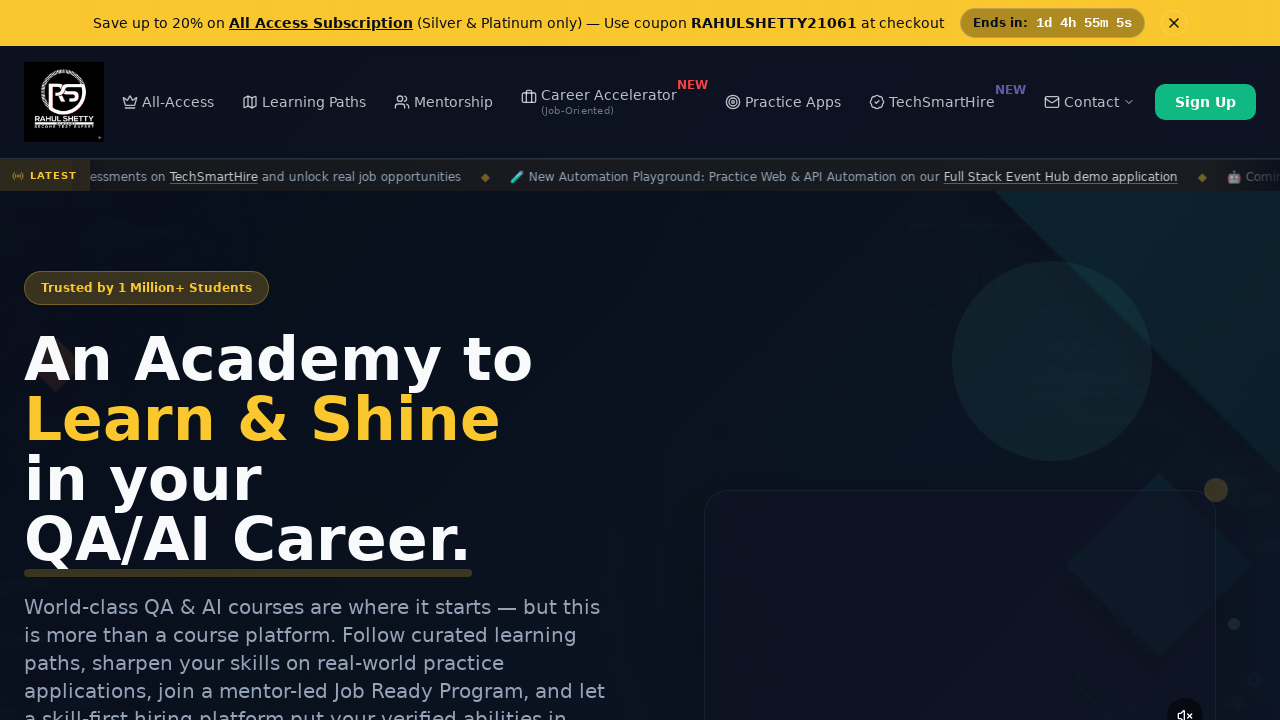